Tests jQuery UI menu navigation by clicking through menu items

Starting URL: https://the-internet.herokuapp.com/jqueryui

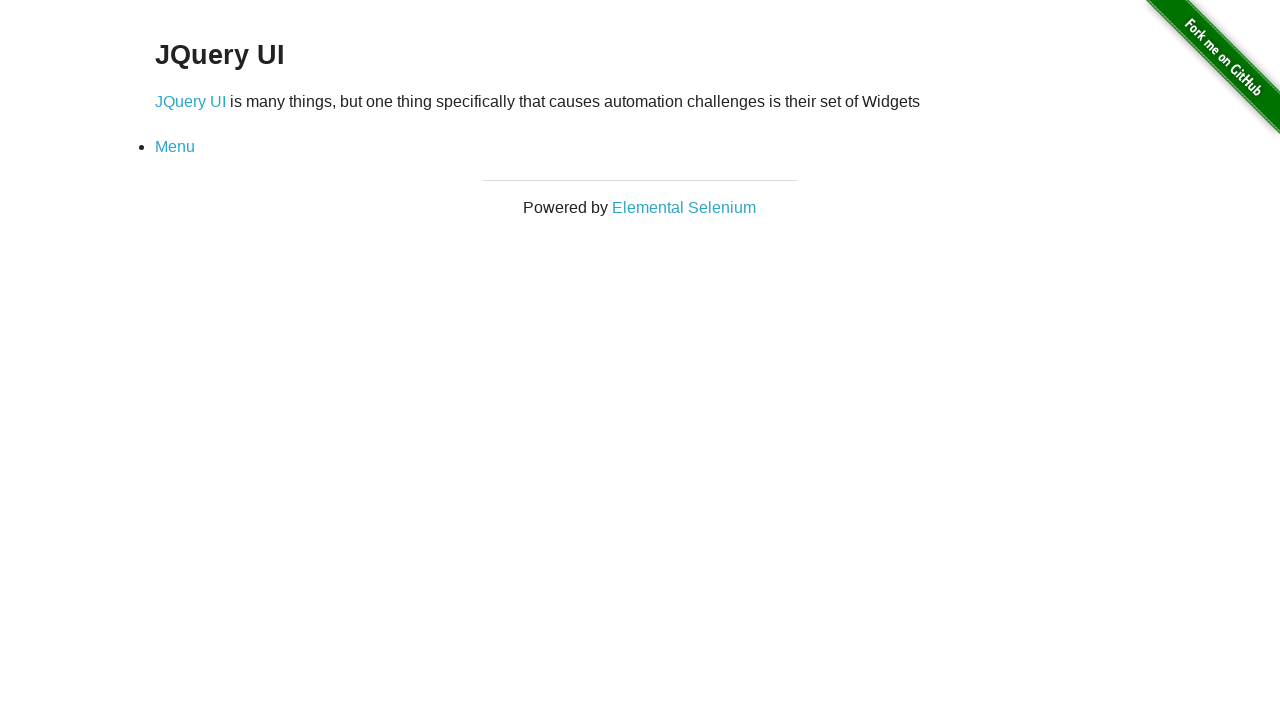

Clicked on the menu link to open jQuery UI menu at (175, 147) on xpath=//*[@id="content"]/div/div/ul/li/a
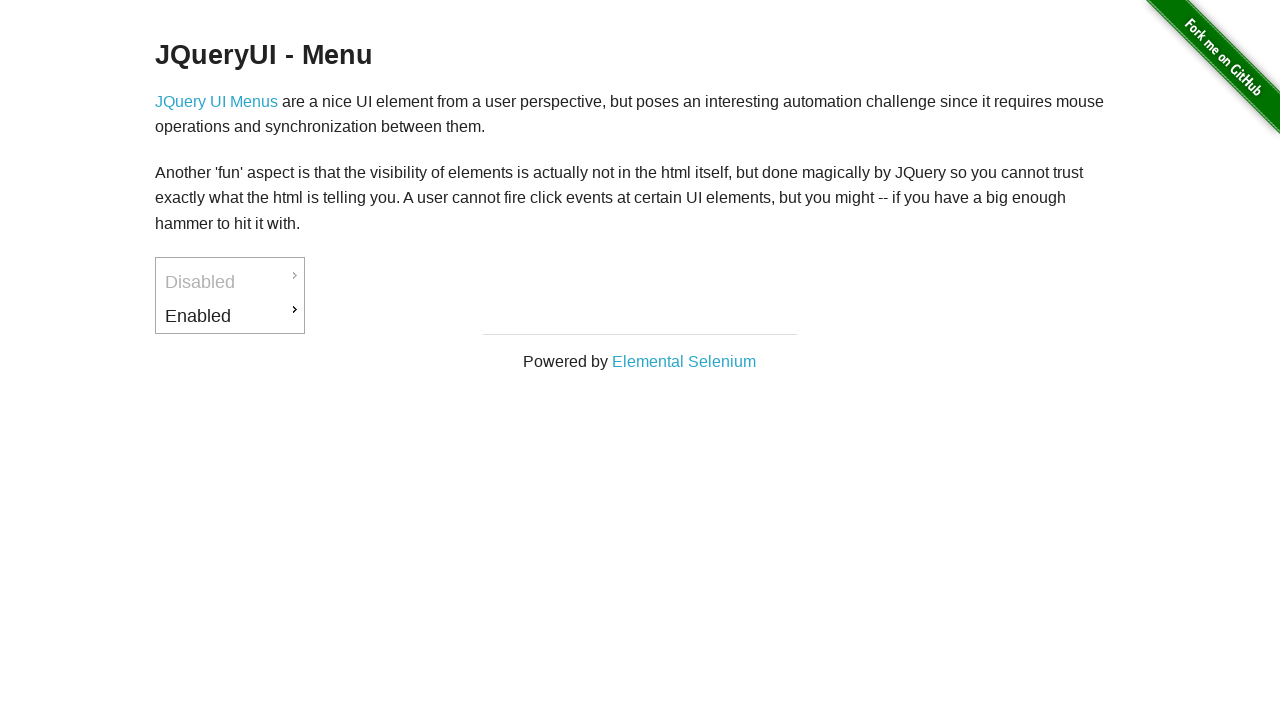

Clicked on Enabled menu item at (230, 316) on #ui-id-3
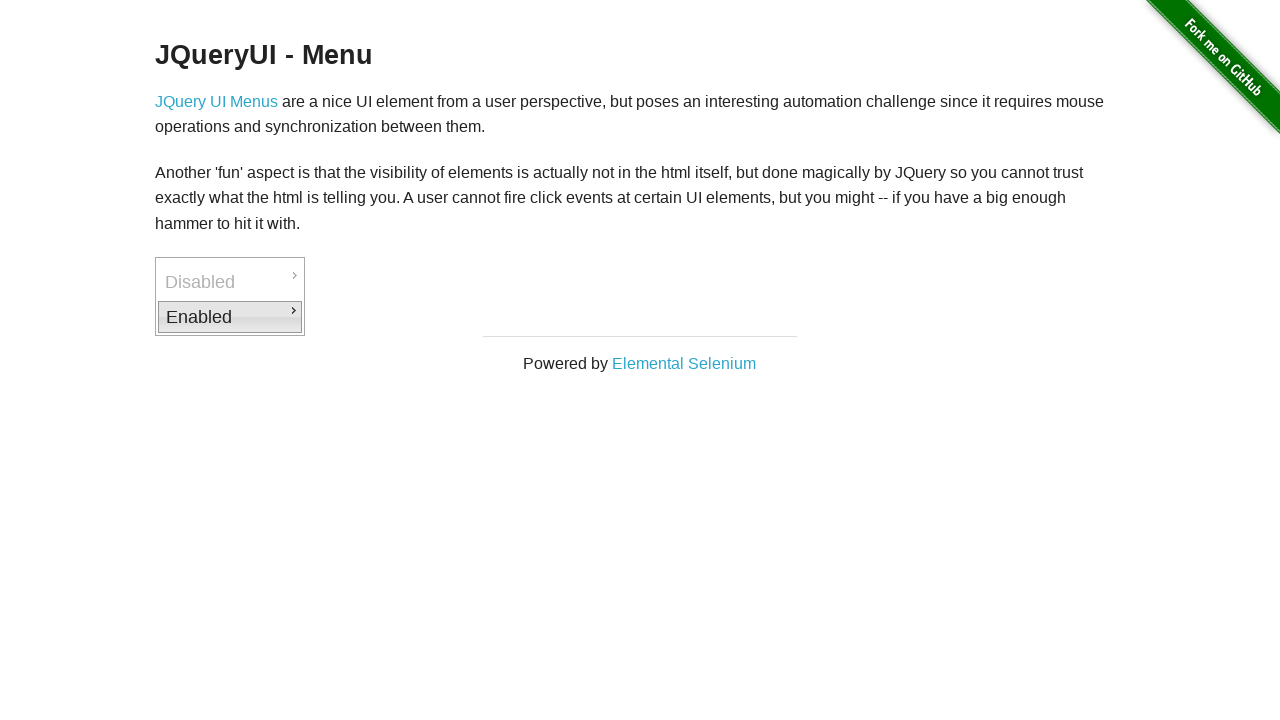

Clicked on Back to JQuery UI menu item at (376, 362) on #ui-id-8
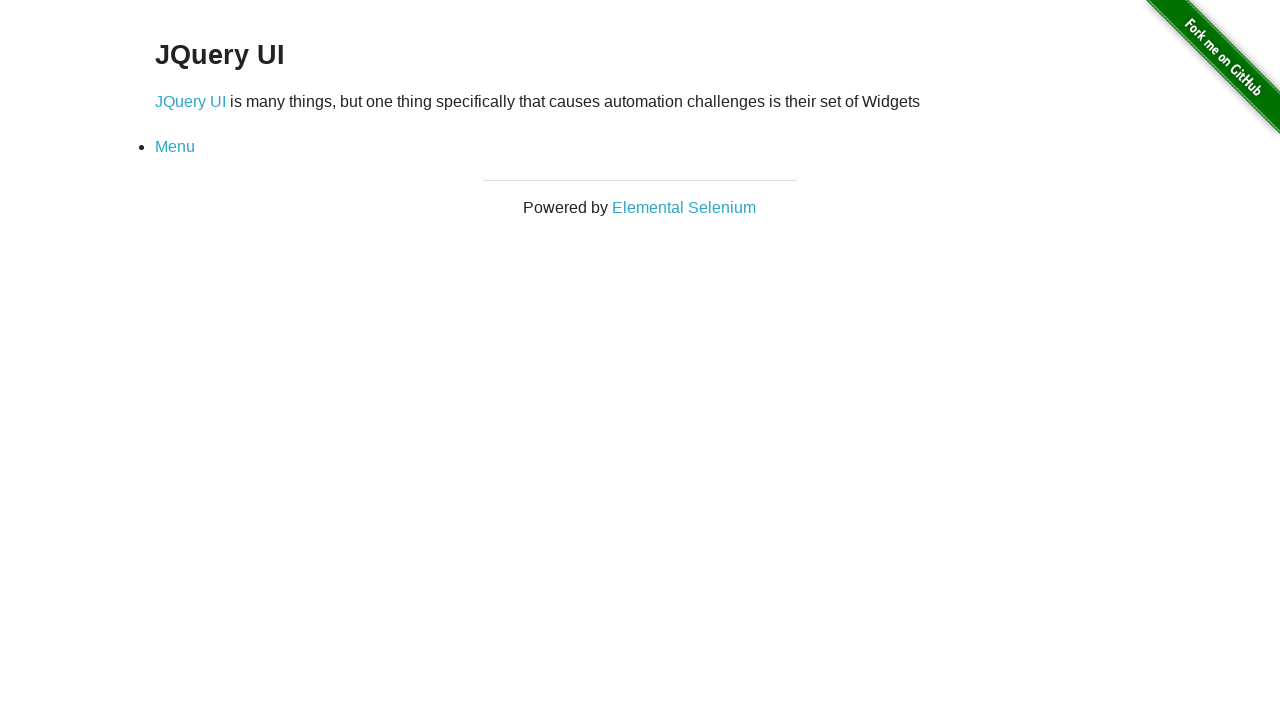

Retrieved main menu element
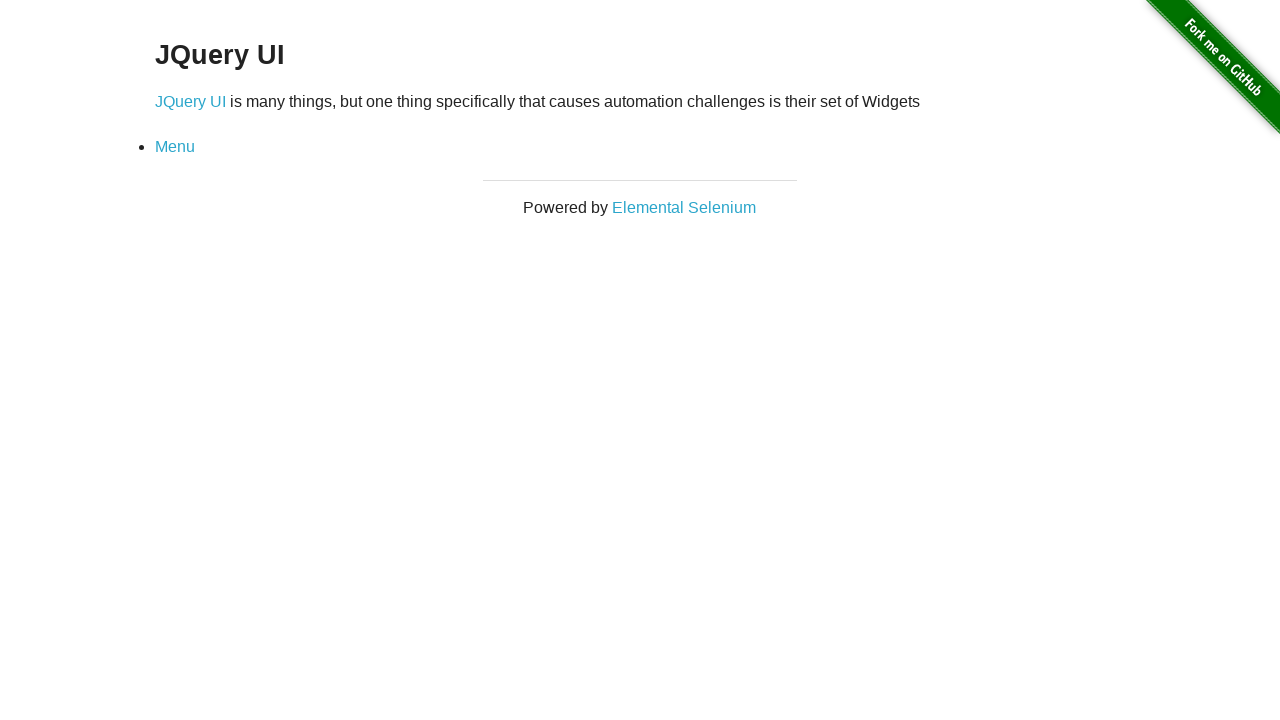

Verified that 'JQuery UI' text is present in main menu
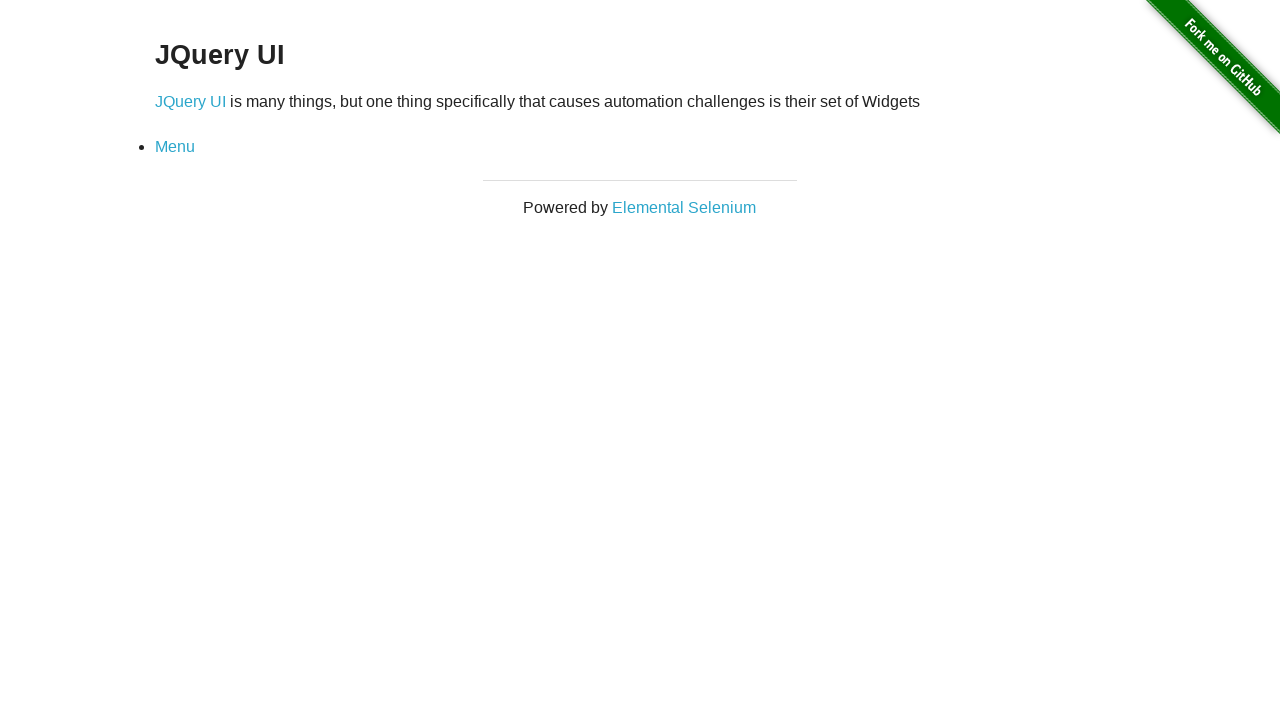

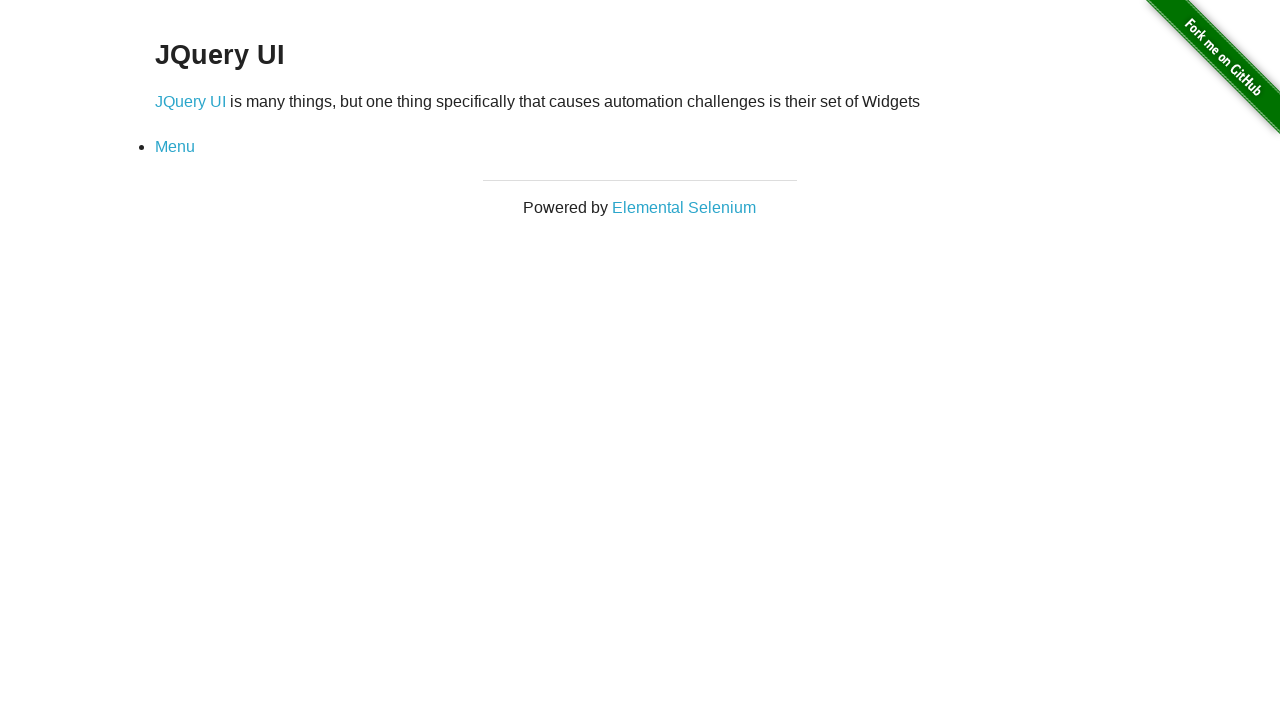